Searches for "phone" on testotomasyonu.com and verifies that search results are displayed

Starting URL: http://www.testotomasyonu.com

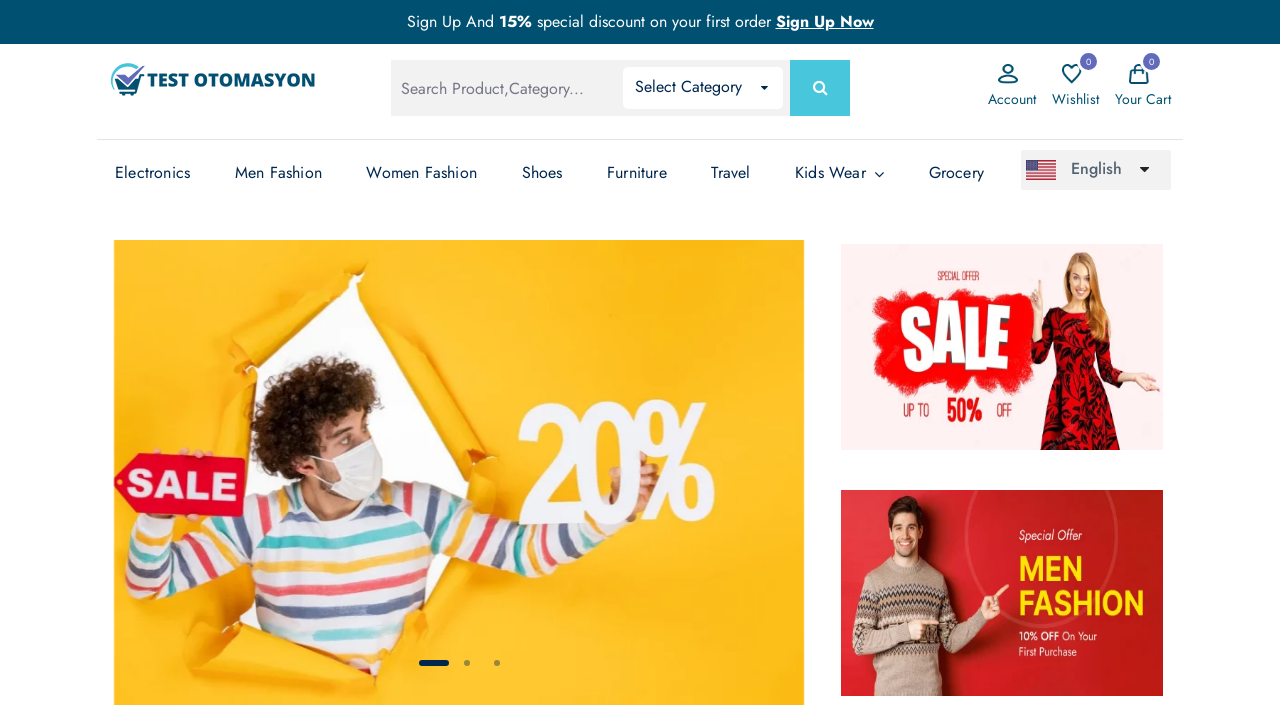

Filled search input with 'phone' on input.search-input
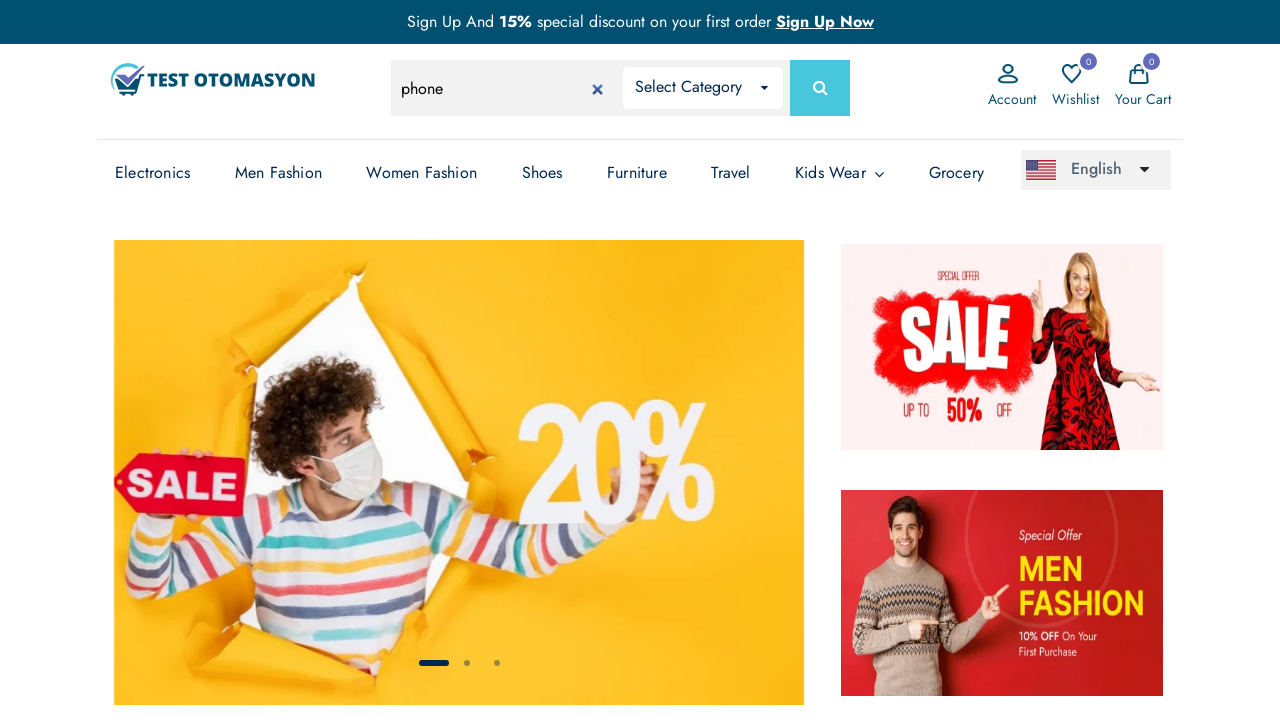

Pressed Enter to submit search on input.search-input
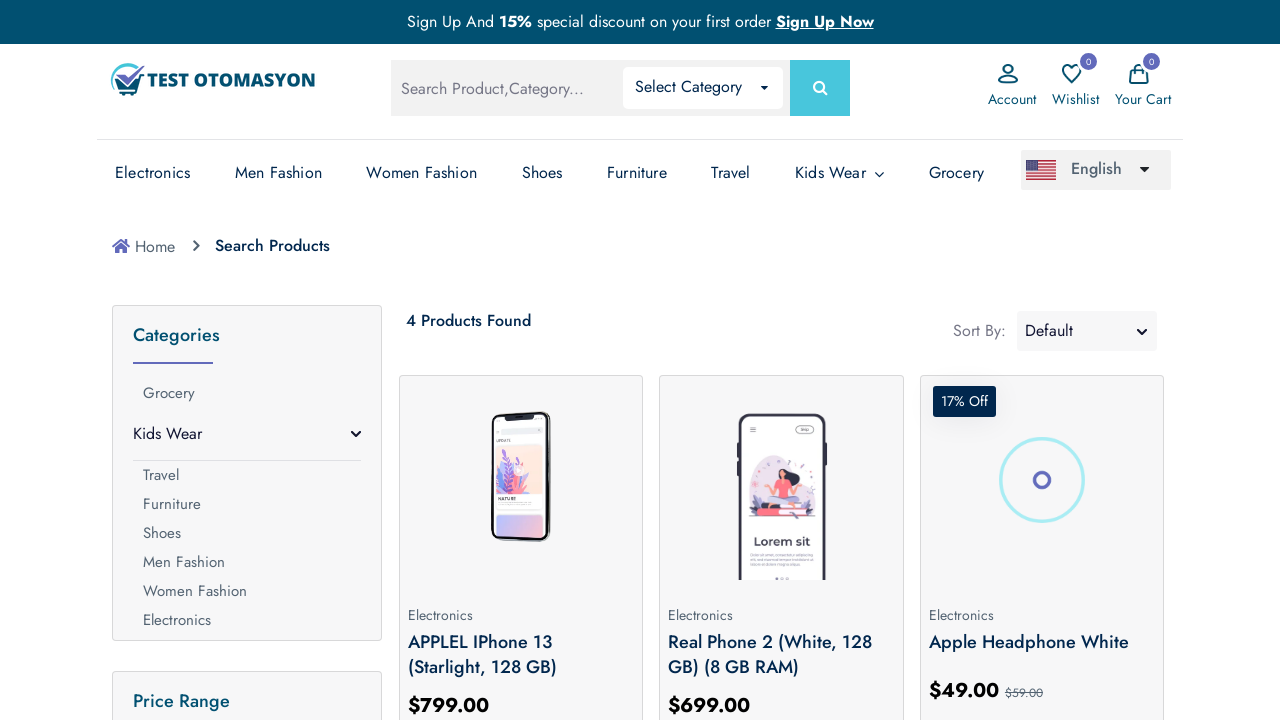

Search results loaded and product count displayed
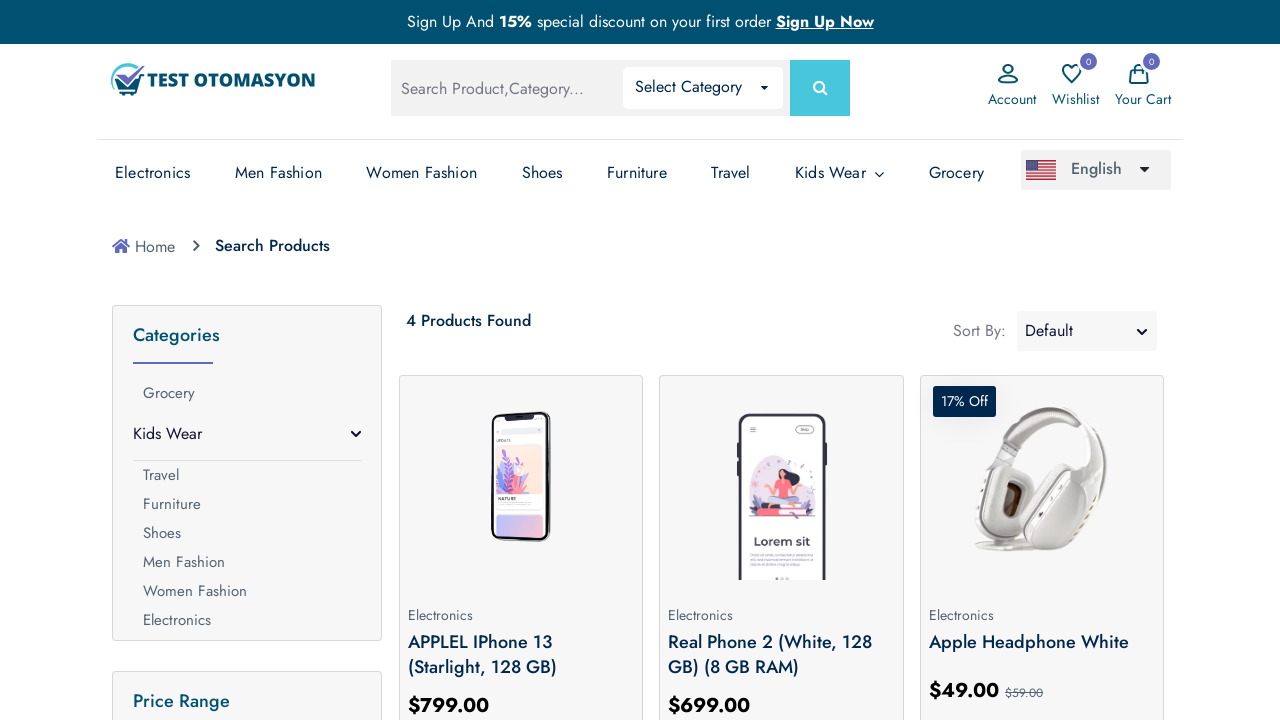

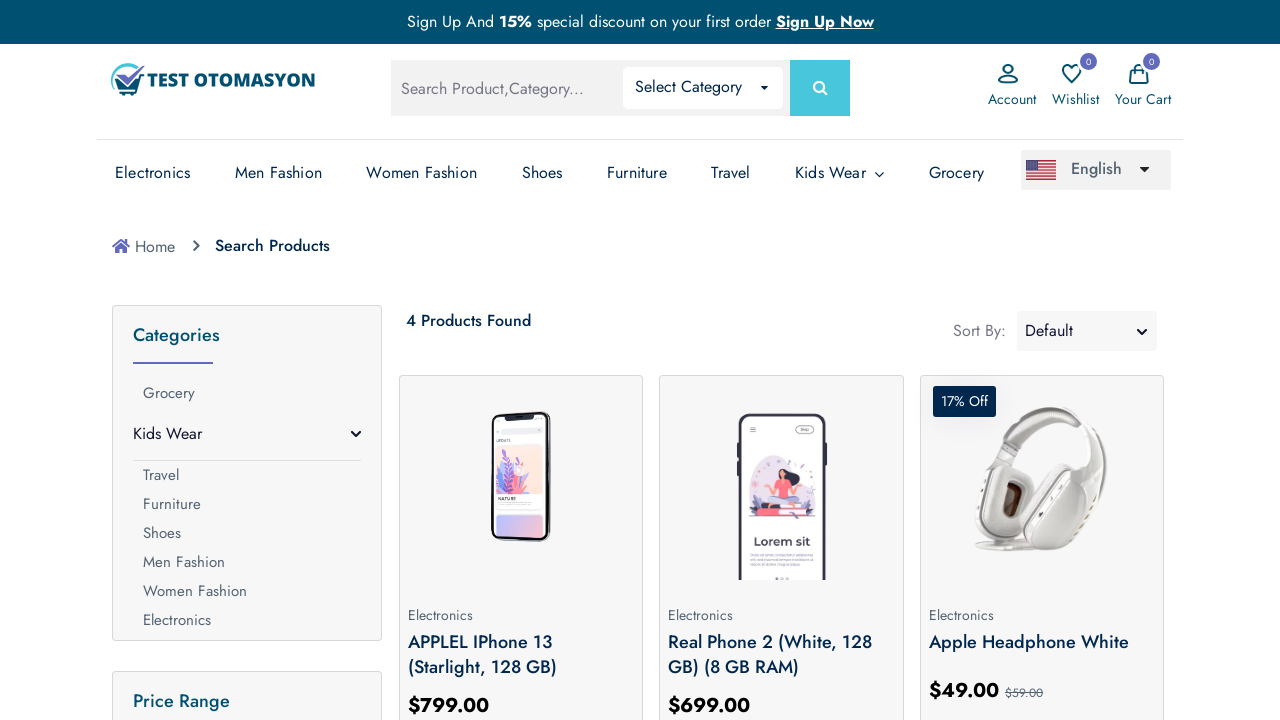